Navigates to the OrangeHRM login page and retrieves the page title to verify the page loaded correctly

Starting URL: http://orangehrm.qedgetech.com/symfony/web/index.php/auth/login

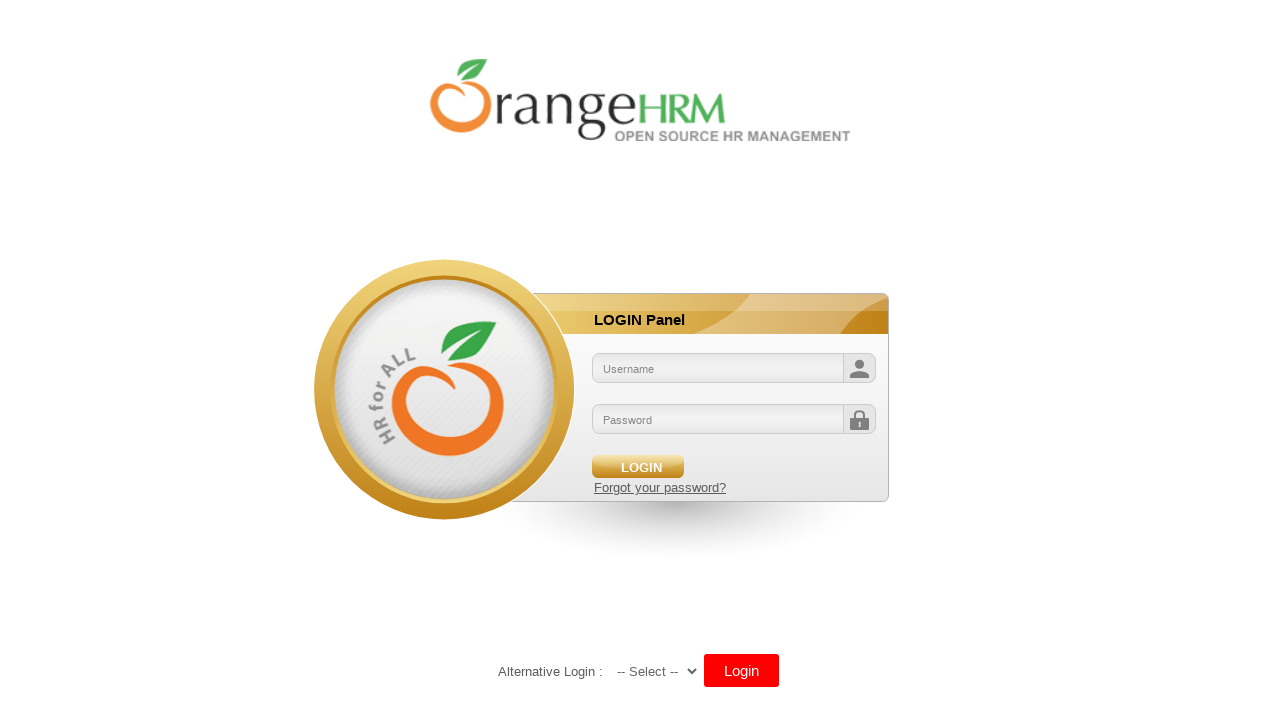

Waited for page to reach domcontentloaded state
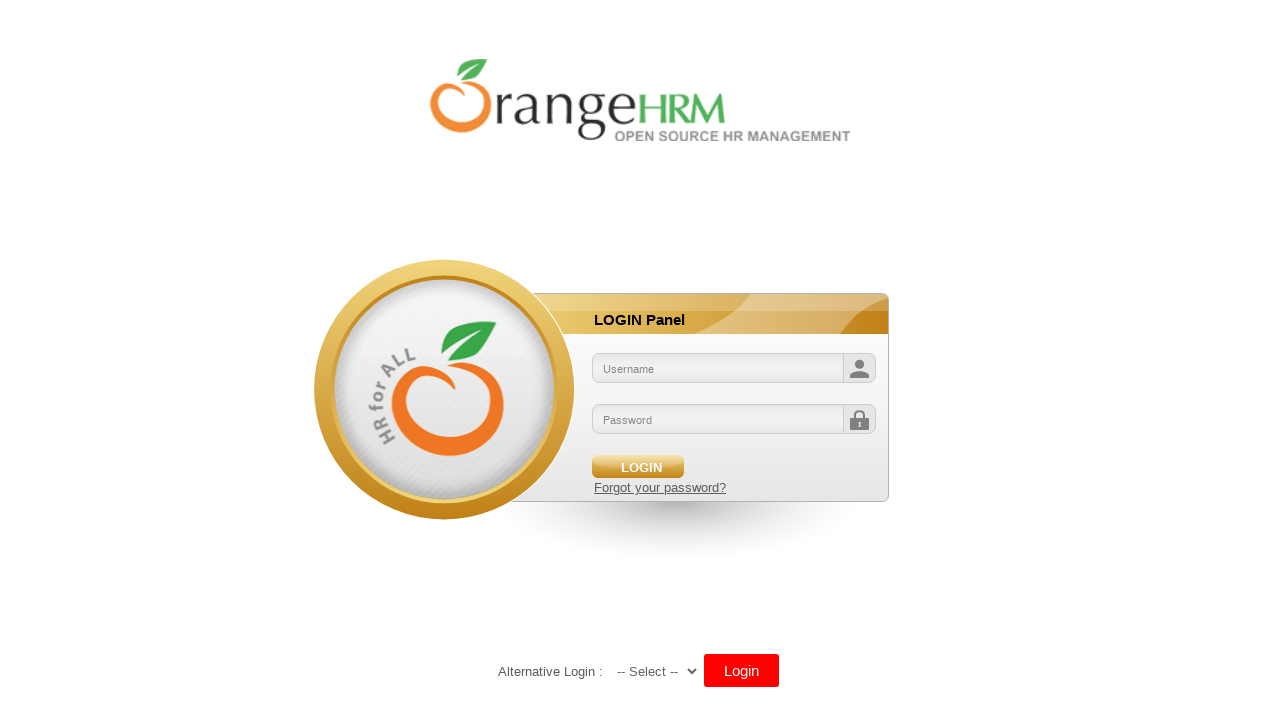

Retrieved page title: 'OrangeHRM'
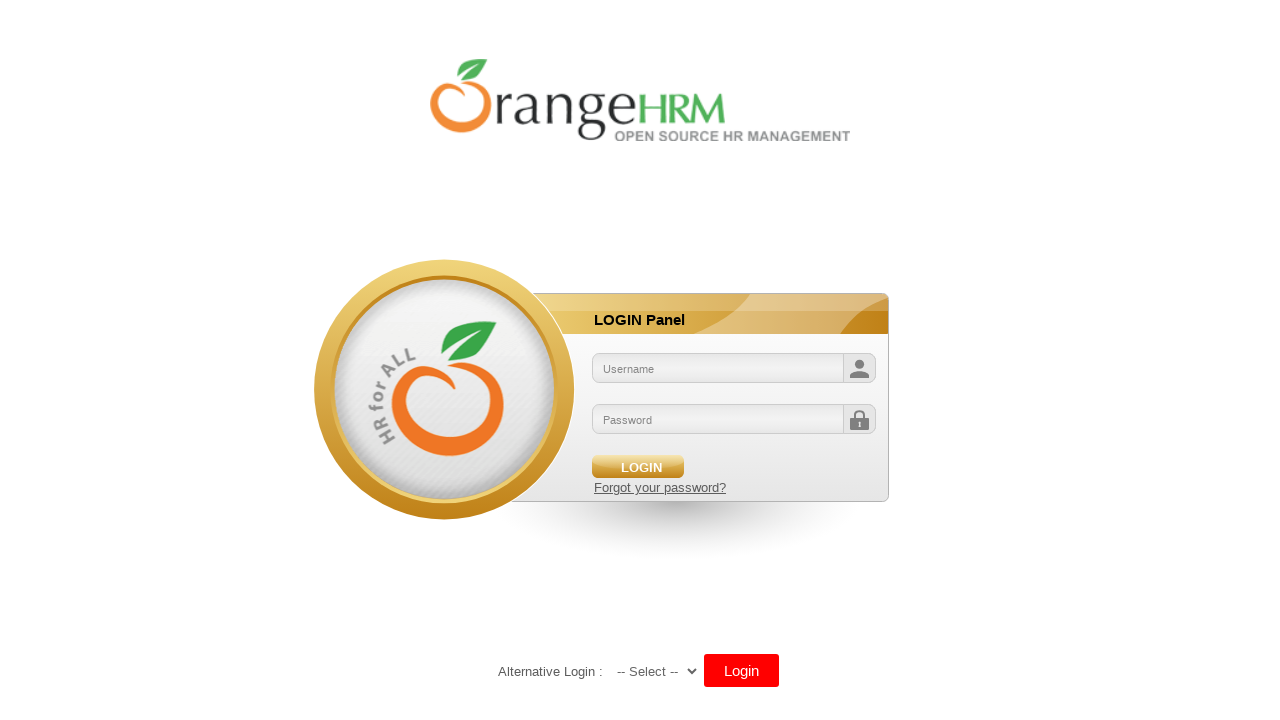

Printed page title to console
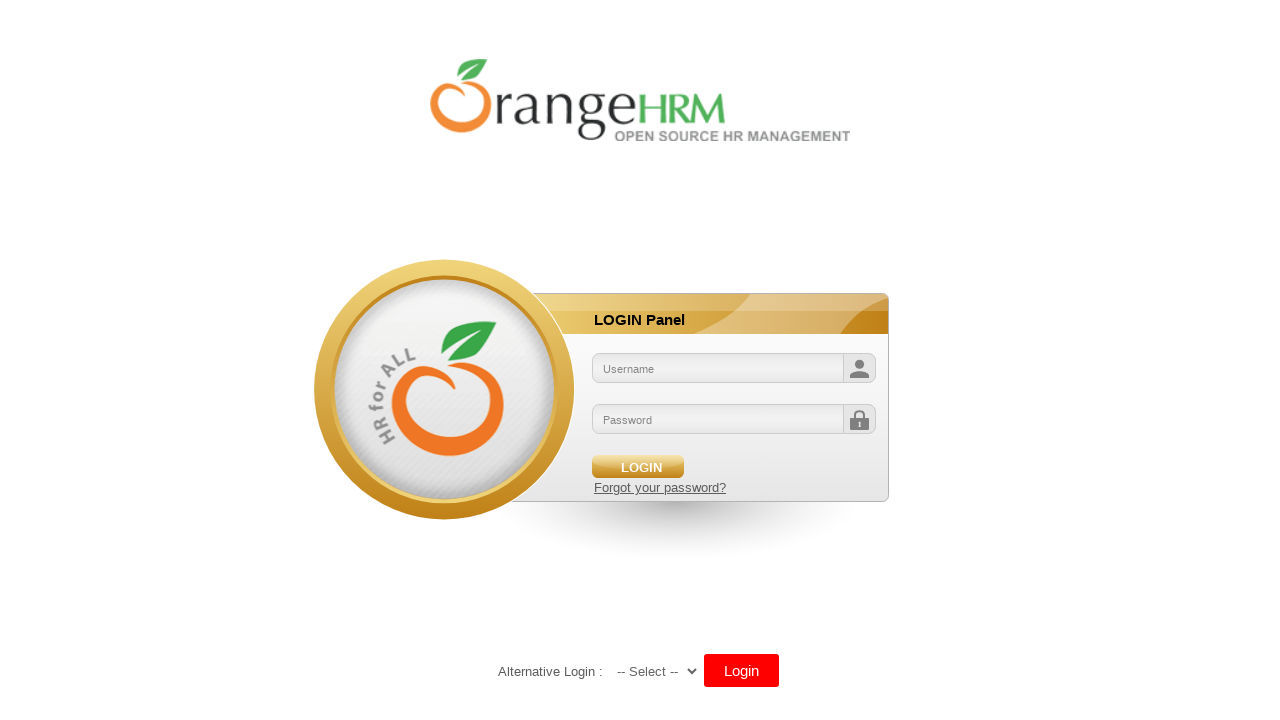

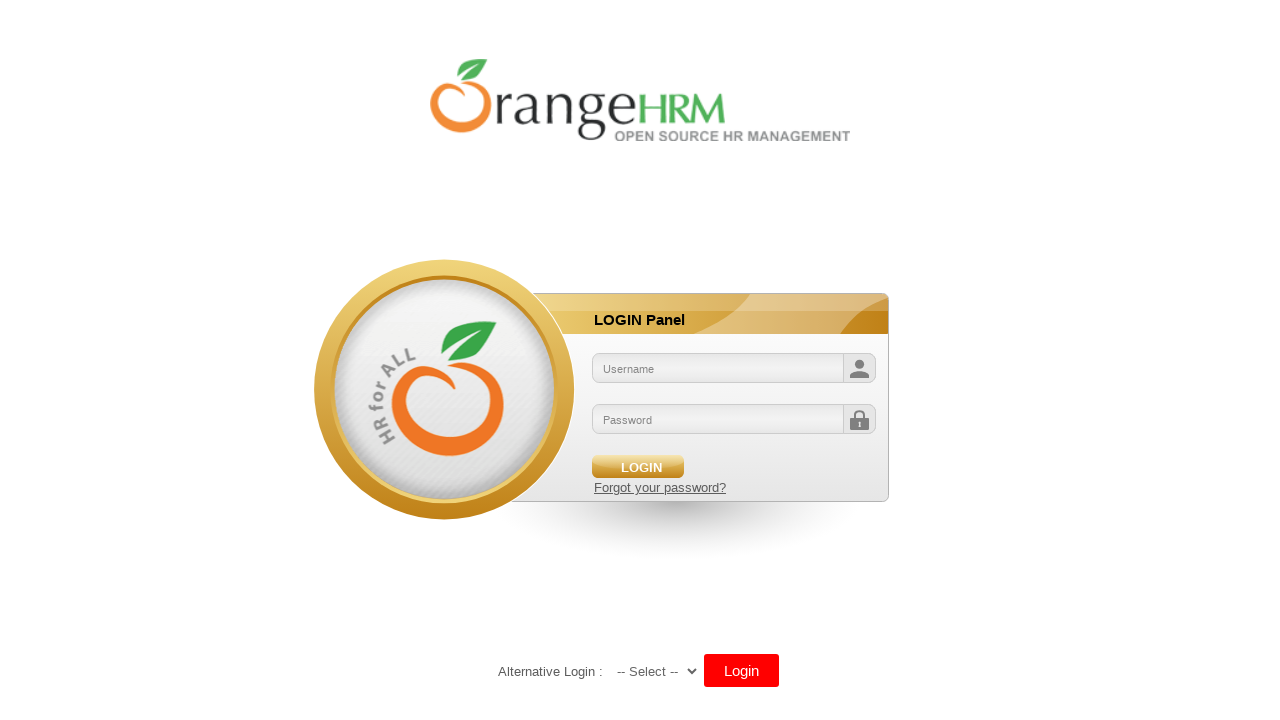